Tests table sorting functionality and searches for a specific item's price across paginated results by navigating to offers page, sorting the table, and iterating through pages until the item is found

Starting URL: https://rahulshettyacademy.com/seleniumPractise/#/

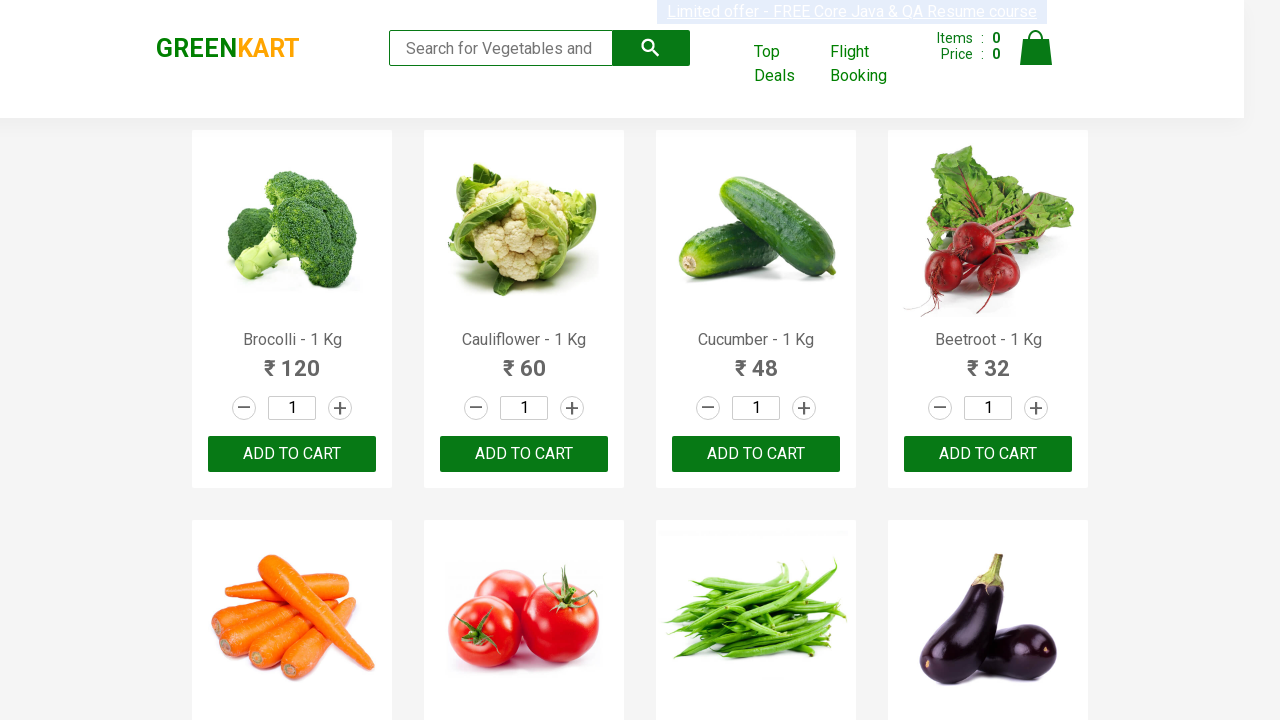

Clicked on offers link to navigate to offers page at (787, 64) on .cart-header-navlink[href='#/offers']
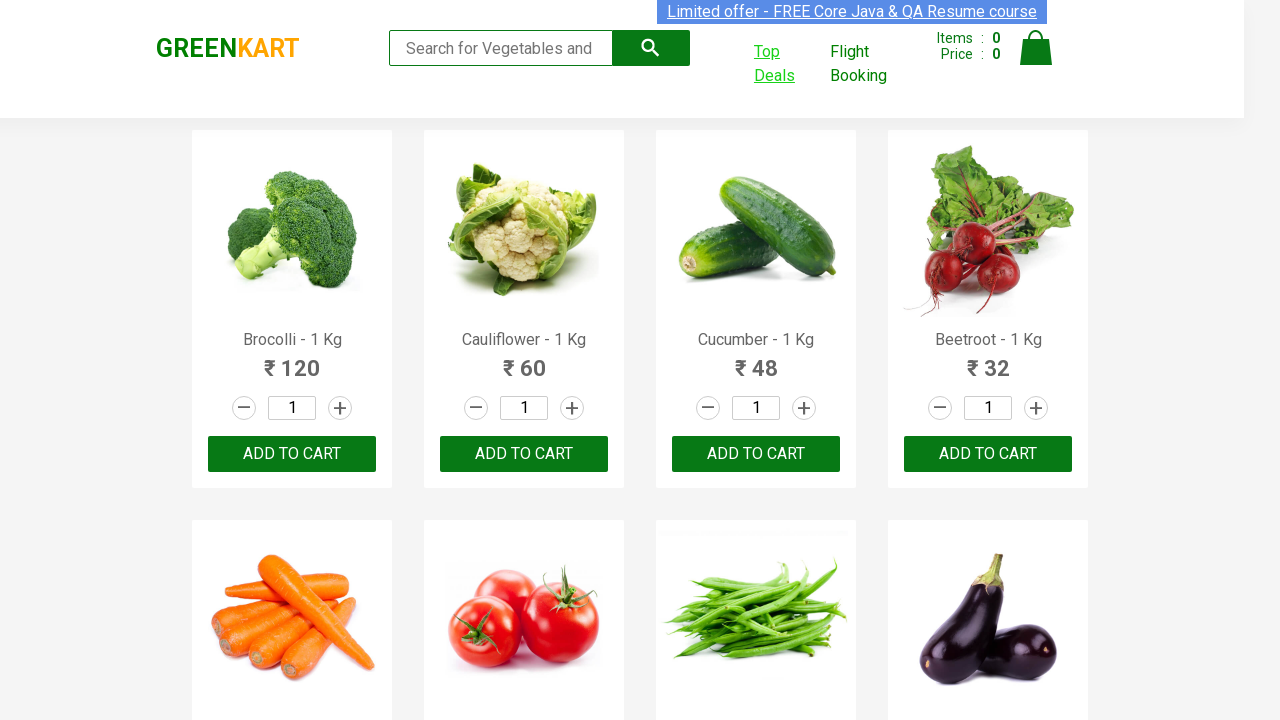

New offers page opened in separate tab
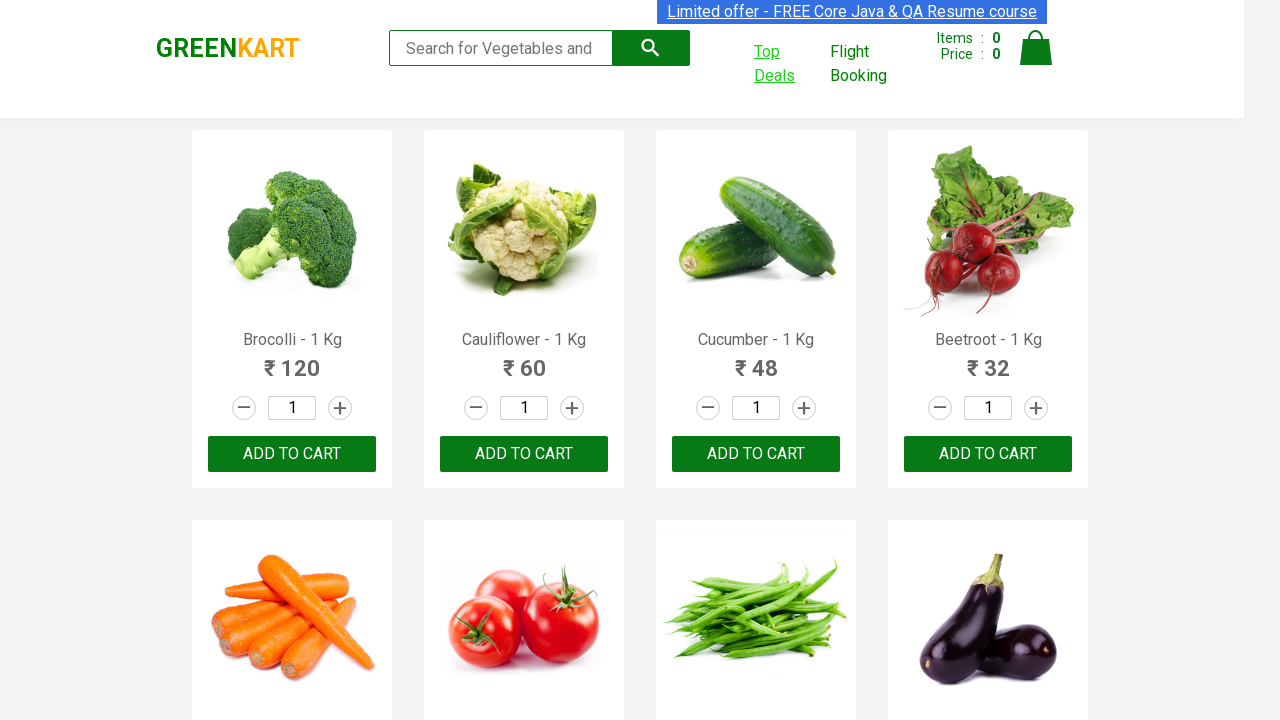

Clicked on first column header to sort table at (357, 213) on table[class='table table-bordered'] thead tr th:nth-child(1)
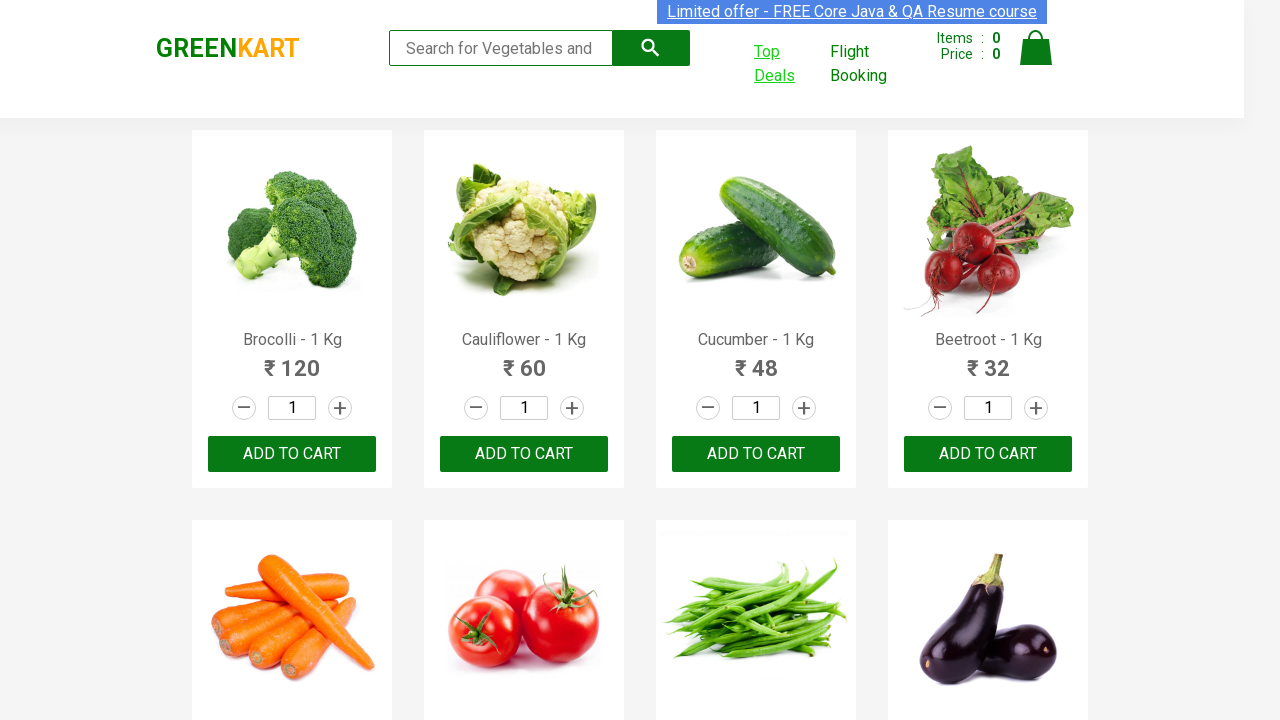

Table sorted and first column data loaded
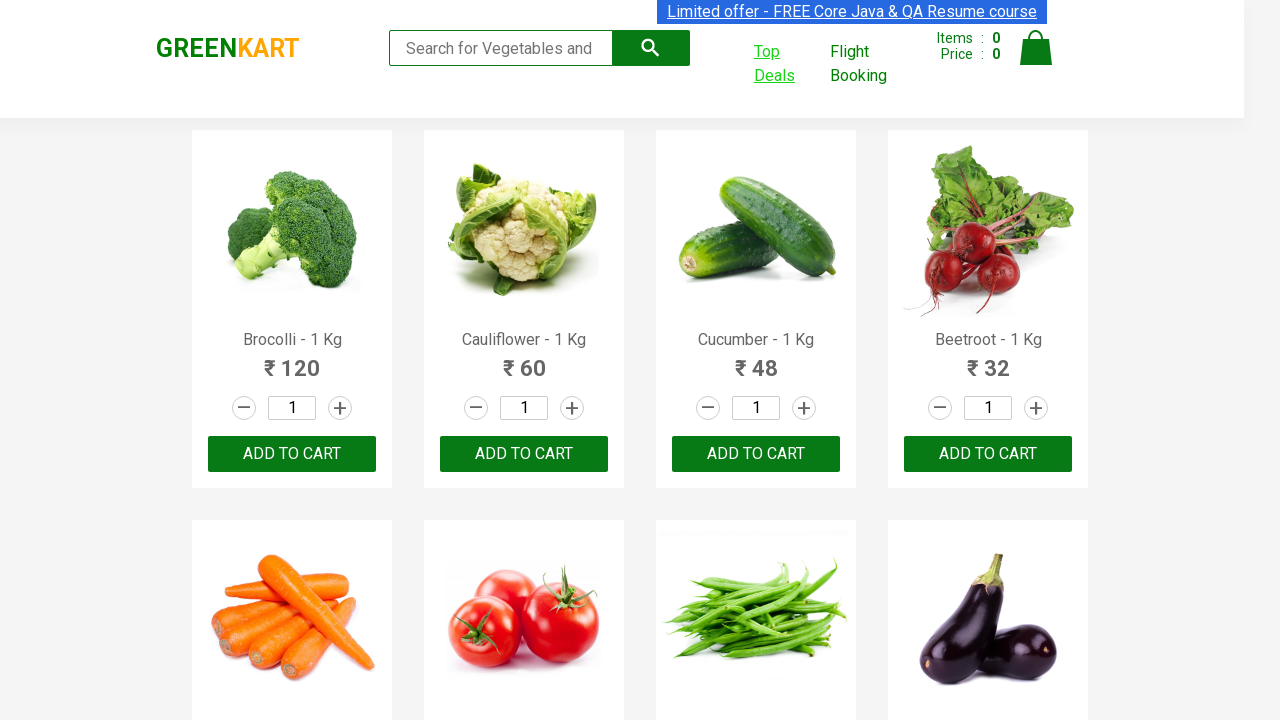

Queried table rows on current page to find 'Rice'
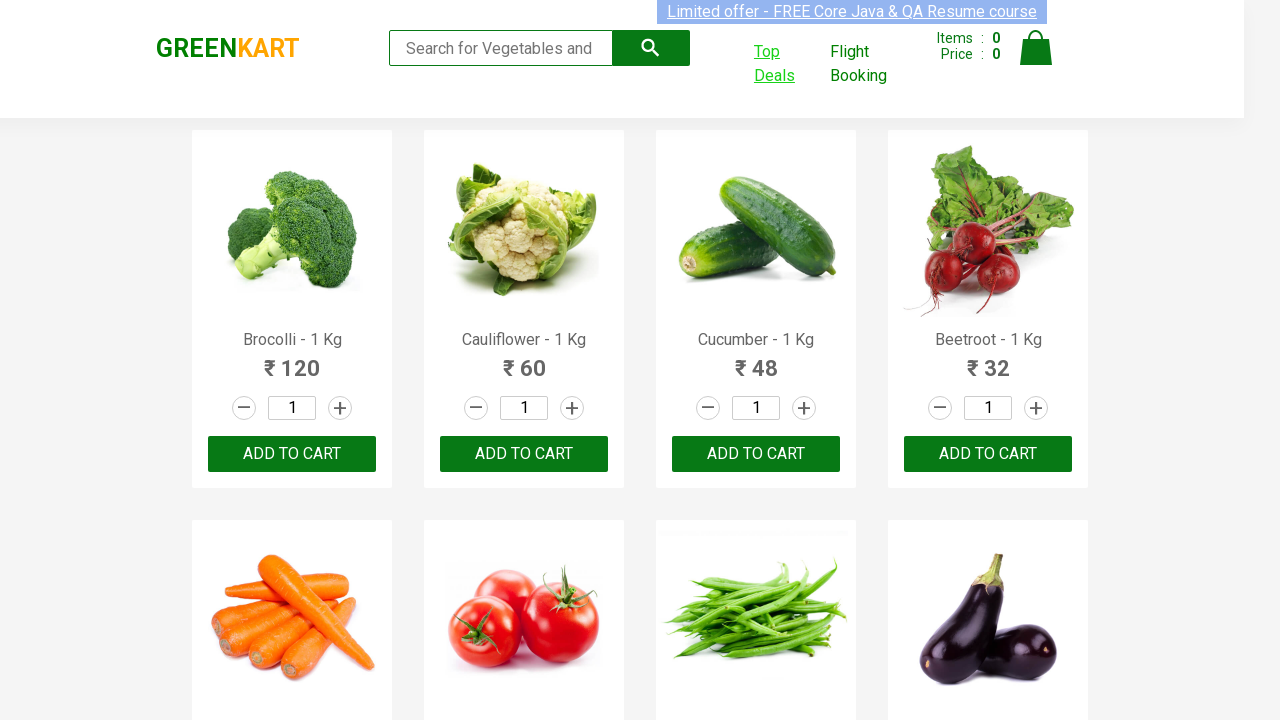

Item not found on current page, clicked Next button to navigate to next page at (1006, 134) on a[role='button'][aria-label='Next']
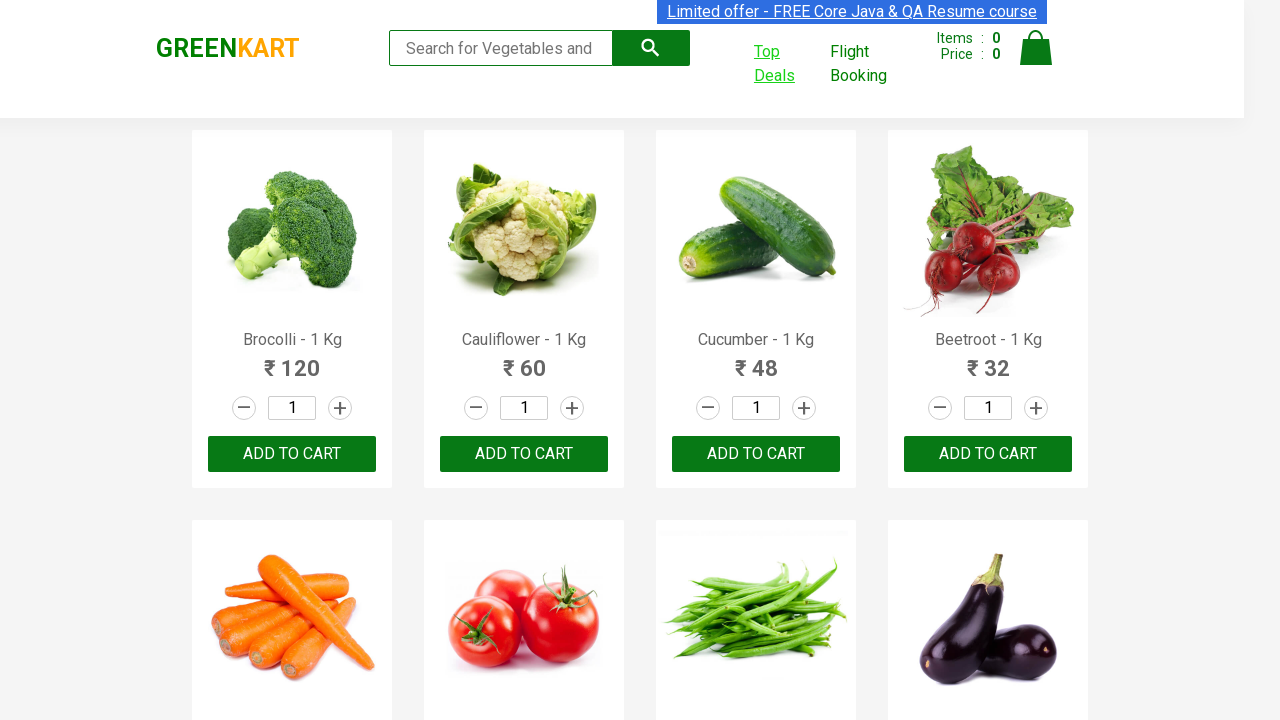

Waited 500ms for pagination to complete
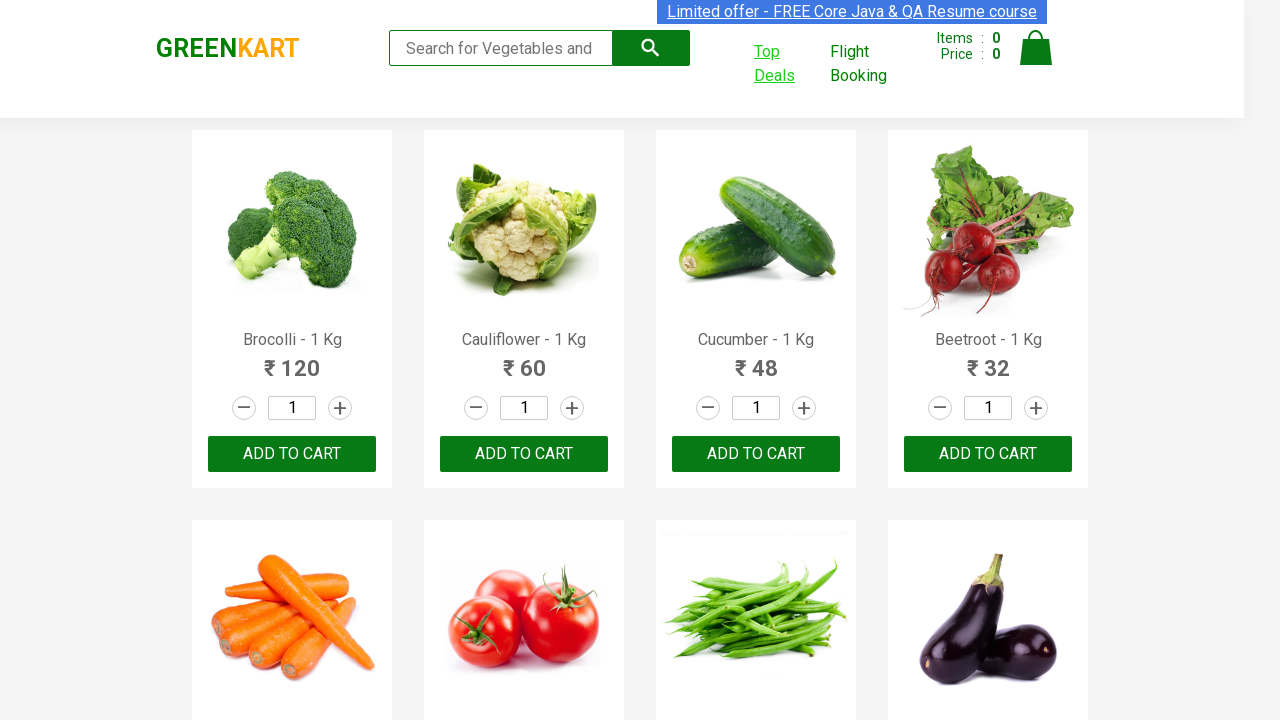

Queried table rows on current page to find 'Rice'
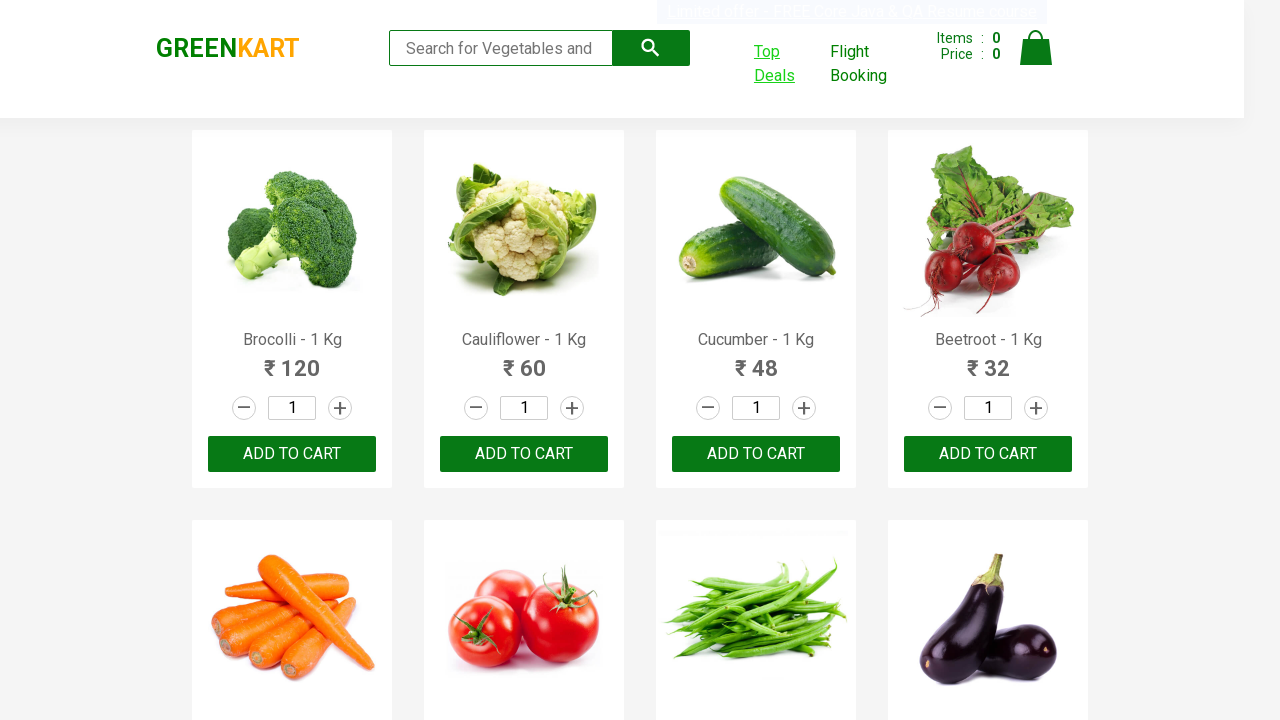

Item not found on current page, clicked Next button to navigate to next page at (1006, 134) on a[role='button'][aria-label='Next']
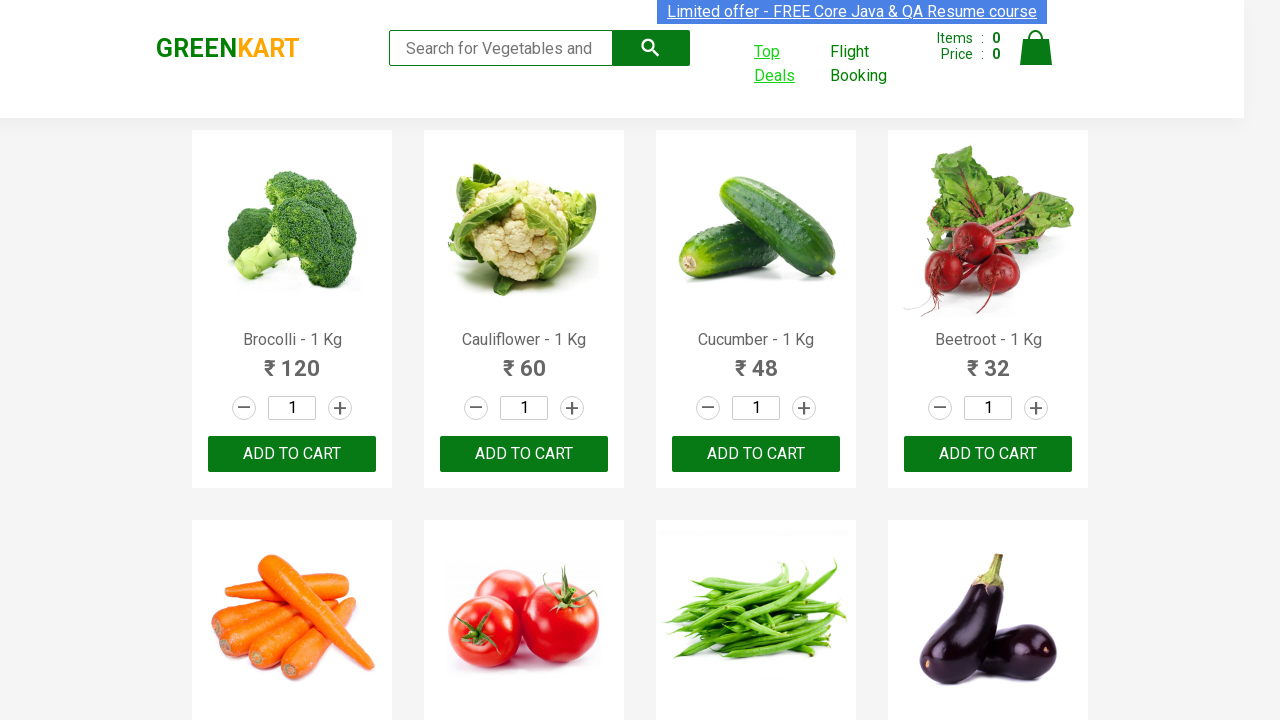

Waited 500ms for pagination to complete
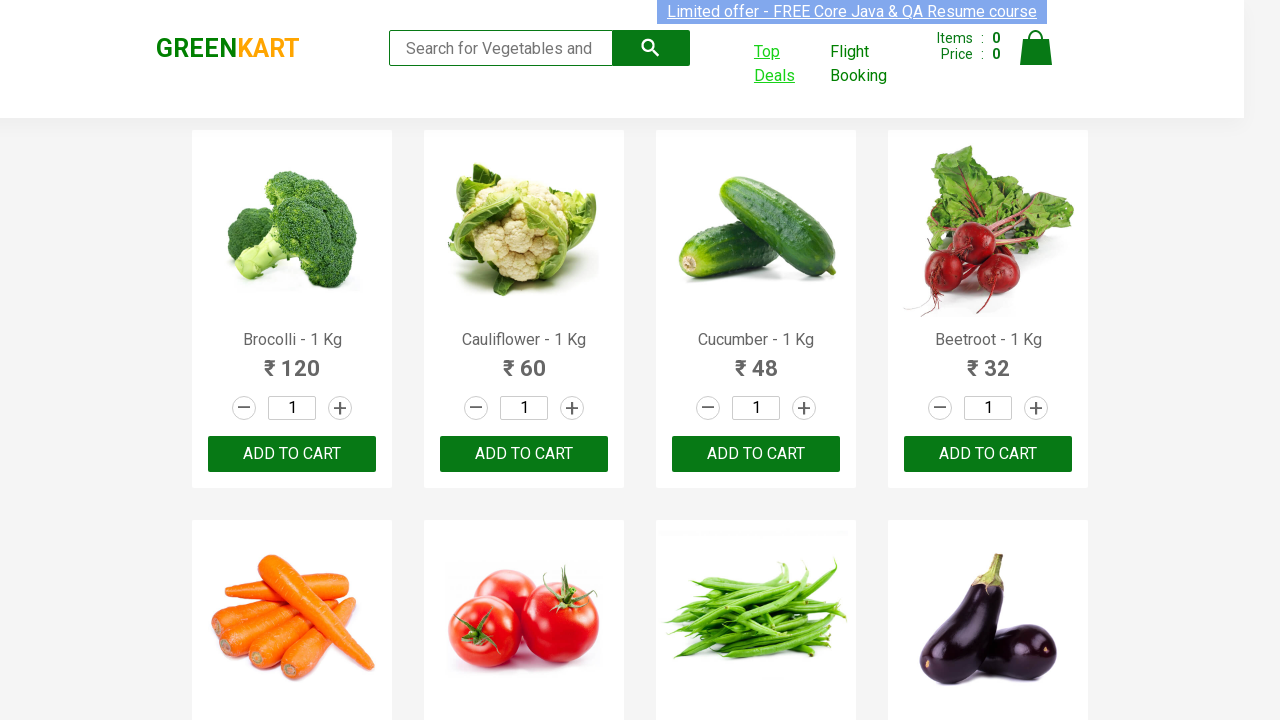

Queried table rows on current page to find 'Rice'
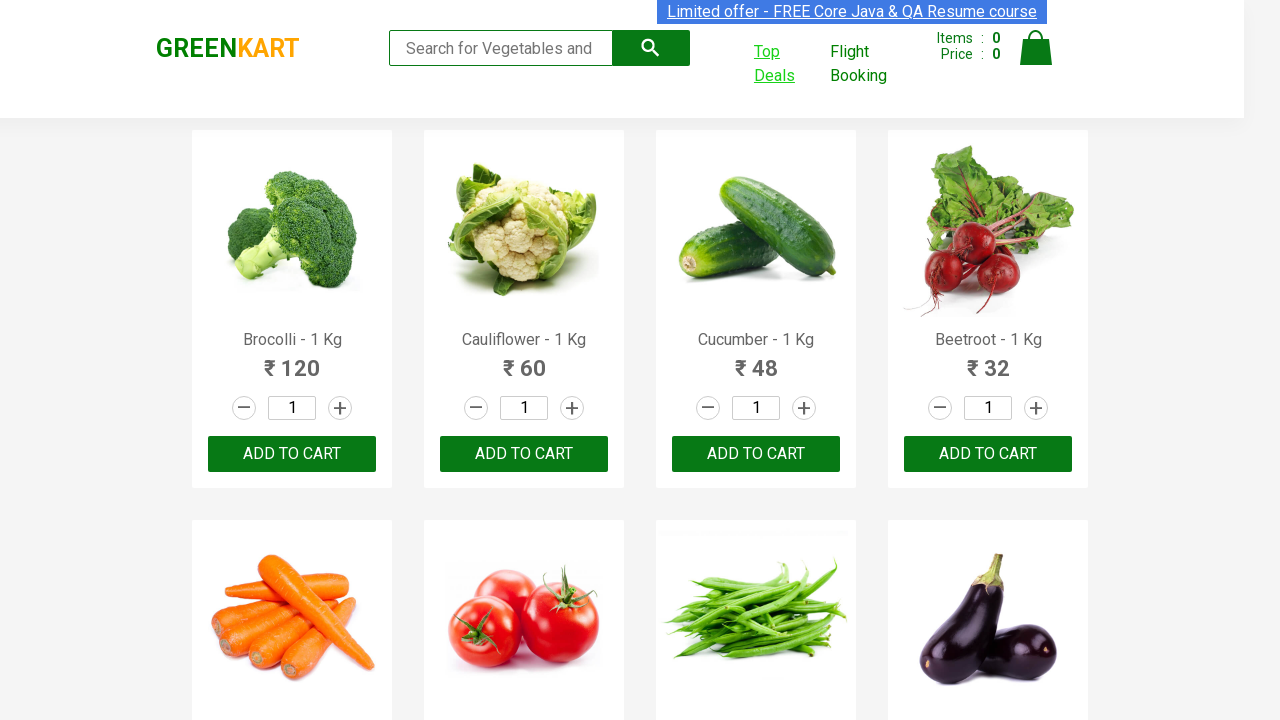

Item not found on current page, clicked Next button to navigate to next page at (1006, 134) on a[role='button'][aria-label='Next']
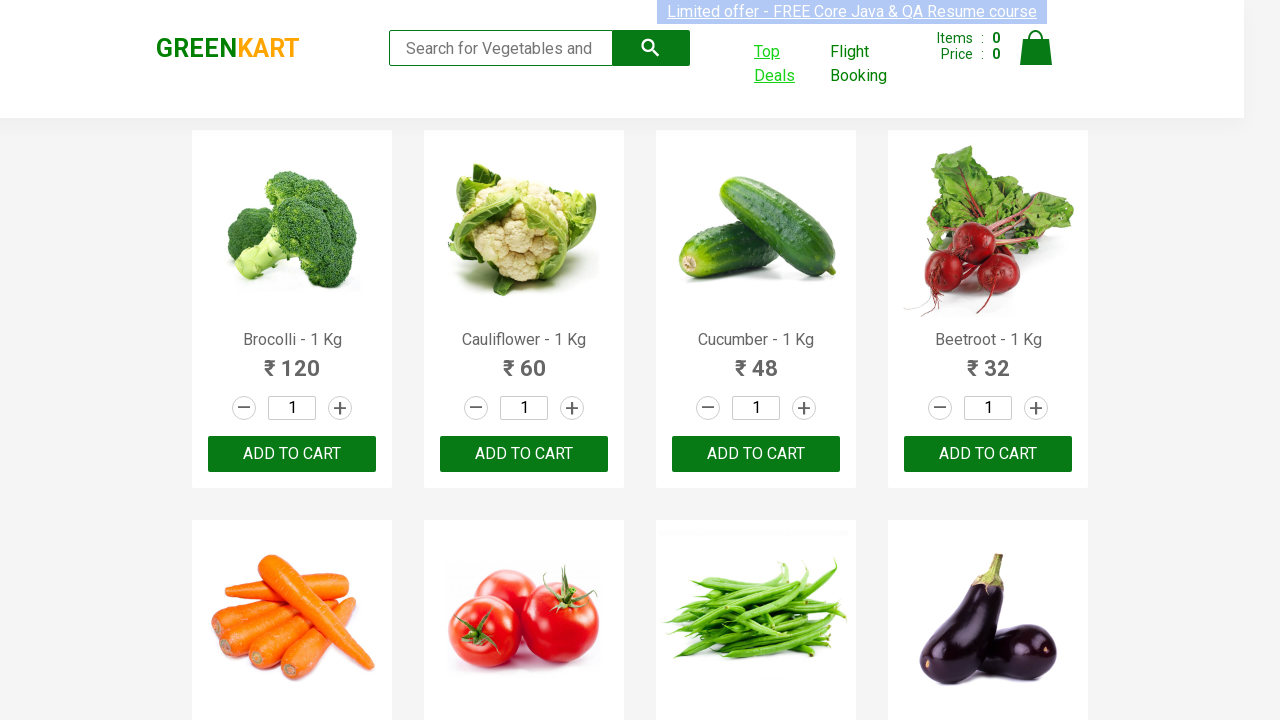

Waited 500ms for pagination to complete
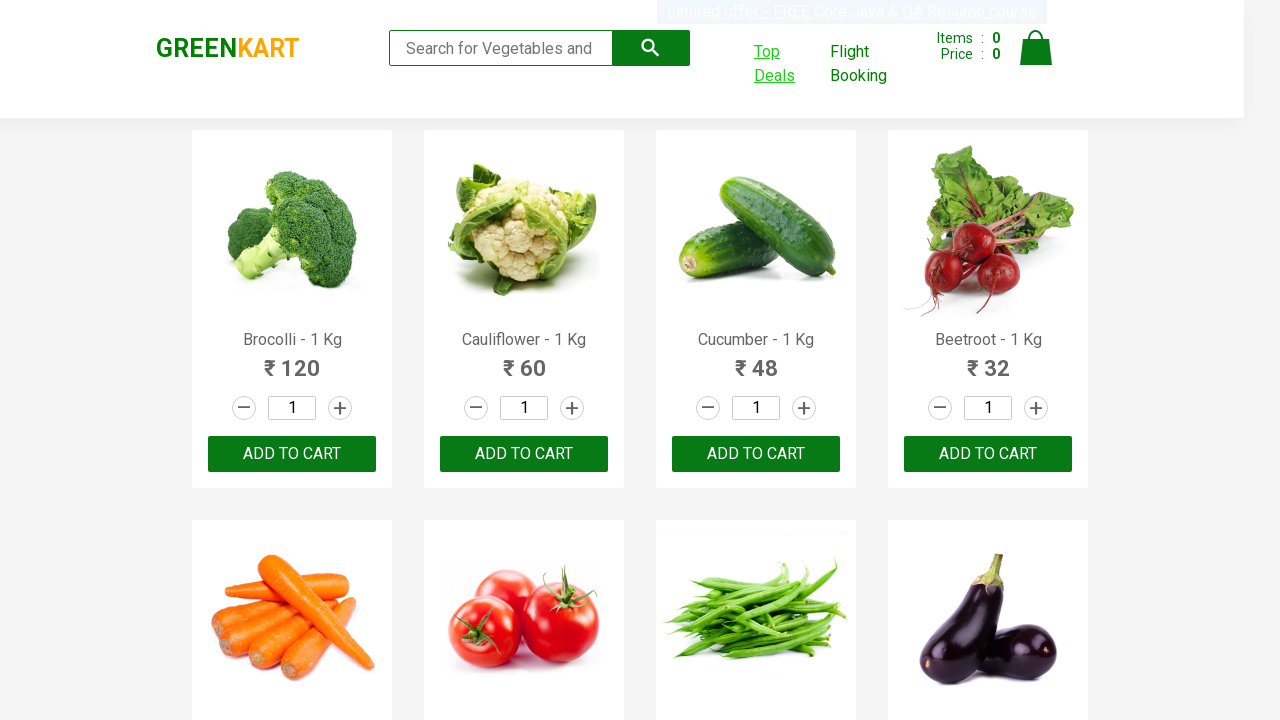

Queried table rows on current page to find 'Rice'
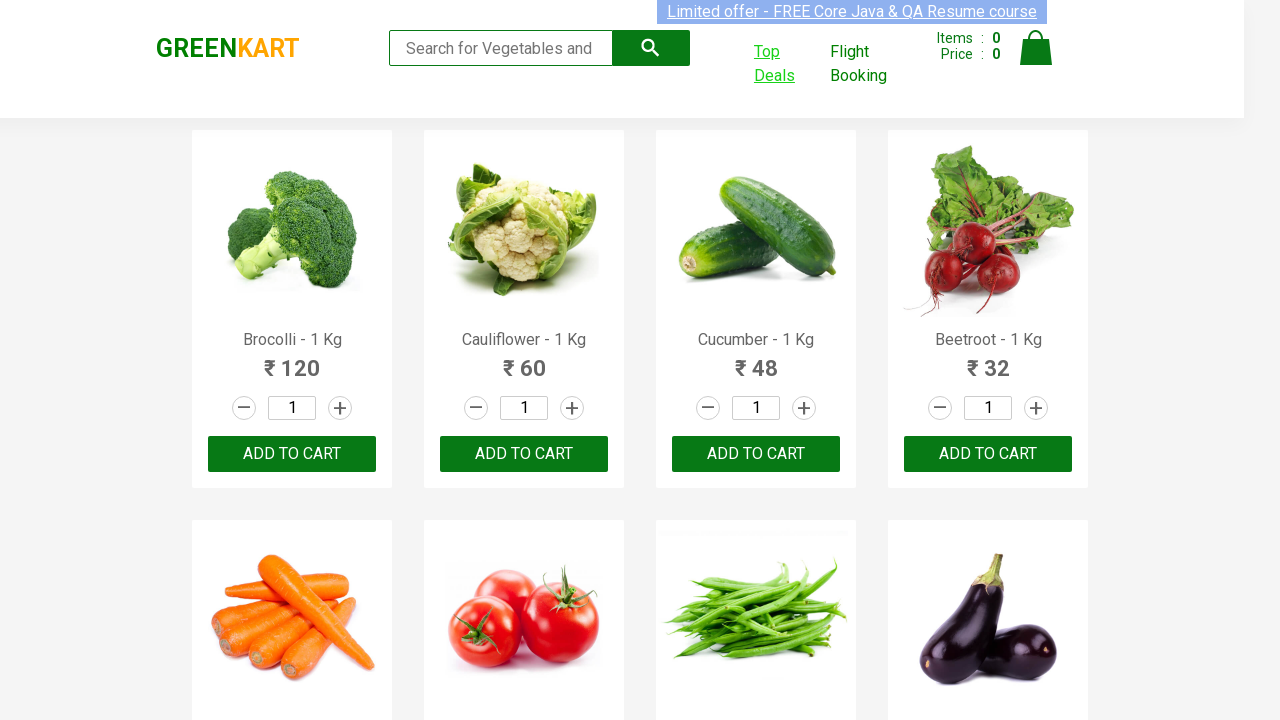

Found 'Rice' with price: 37
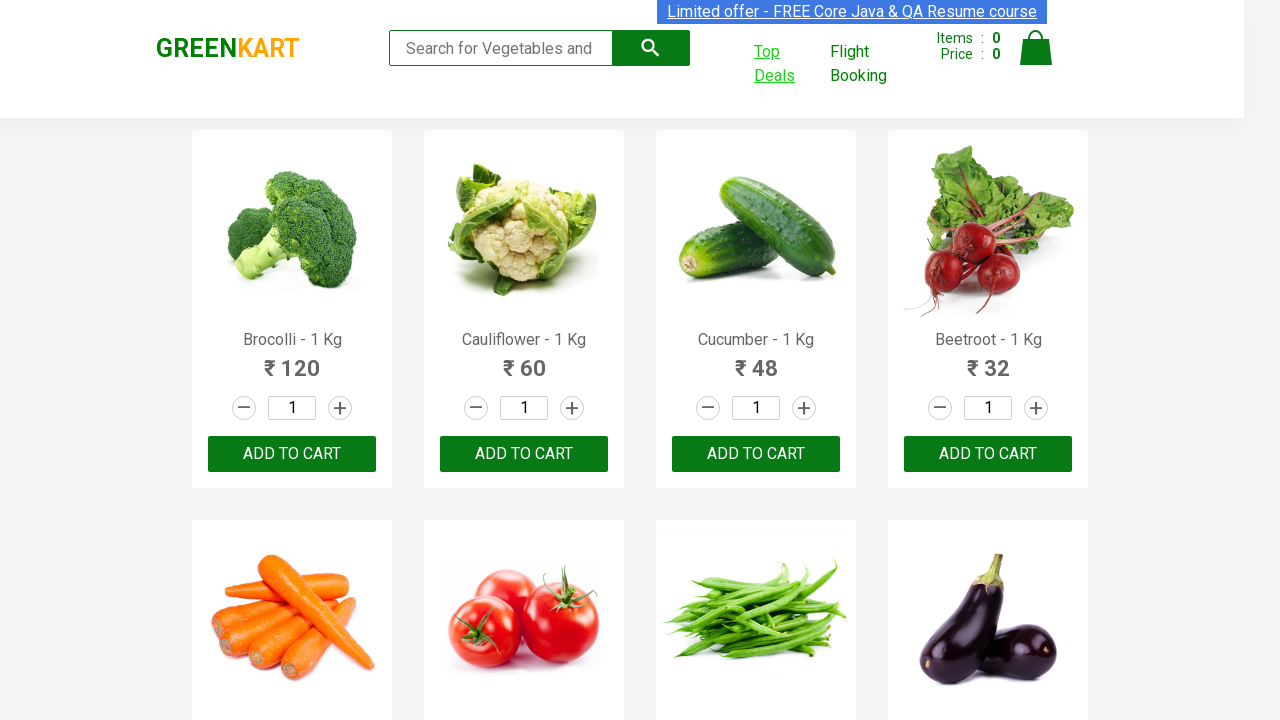

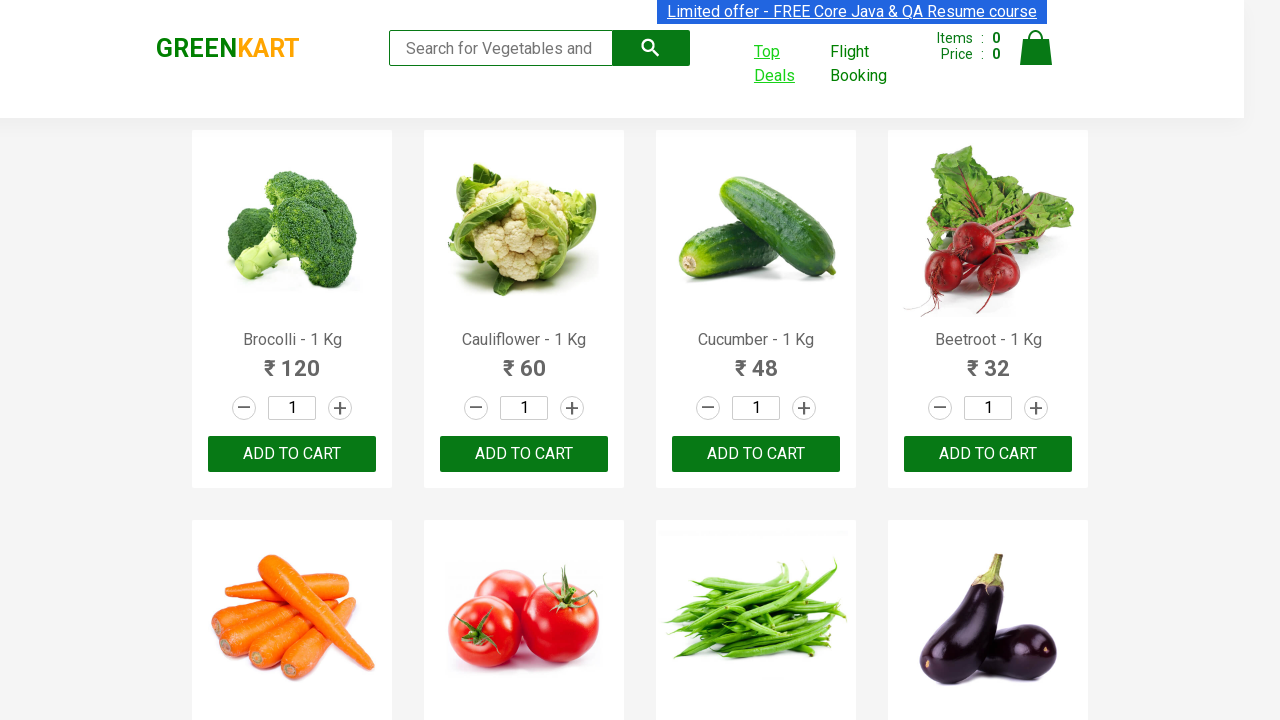